Navigates to the Calley Teams Features page and waits for it to fully load, simulating a visual verification test of the page content.

Starting URL: https://www.getcalley.com/calley-teams-features/

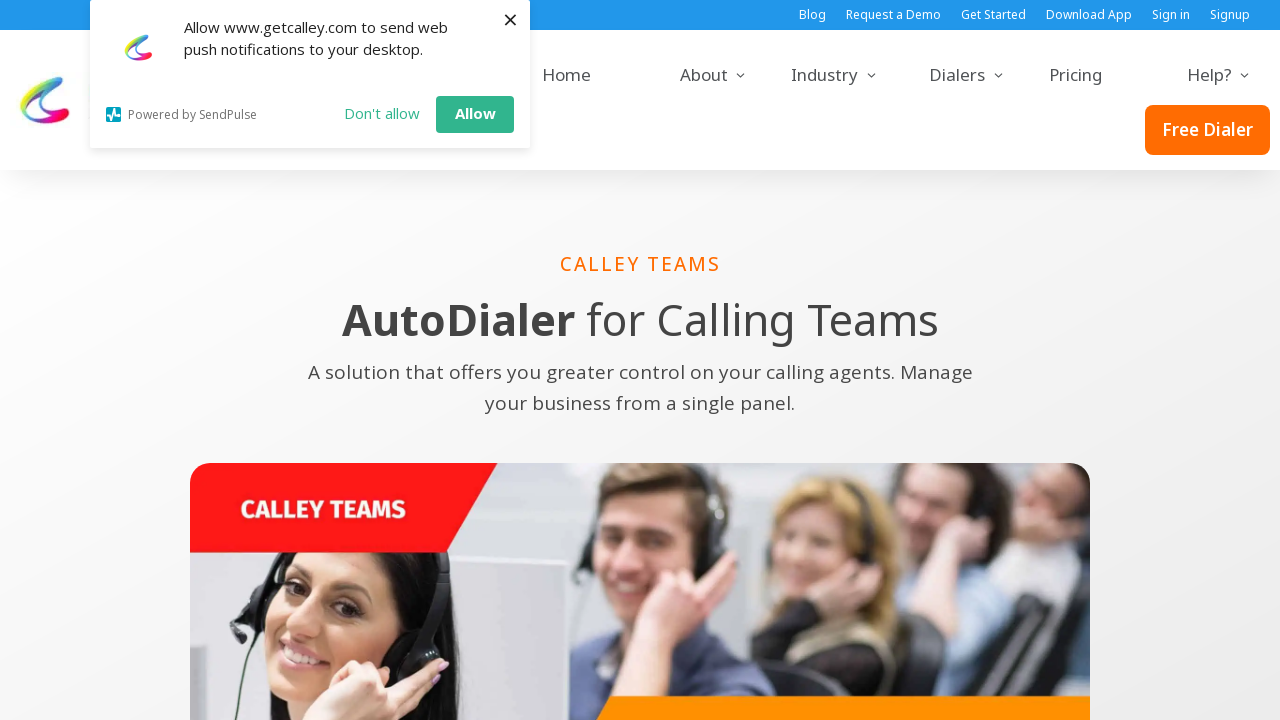

Set viewport size to 1366x768
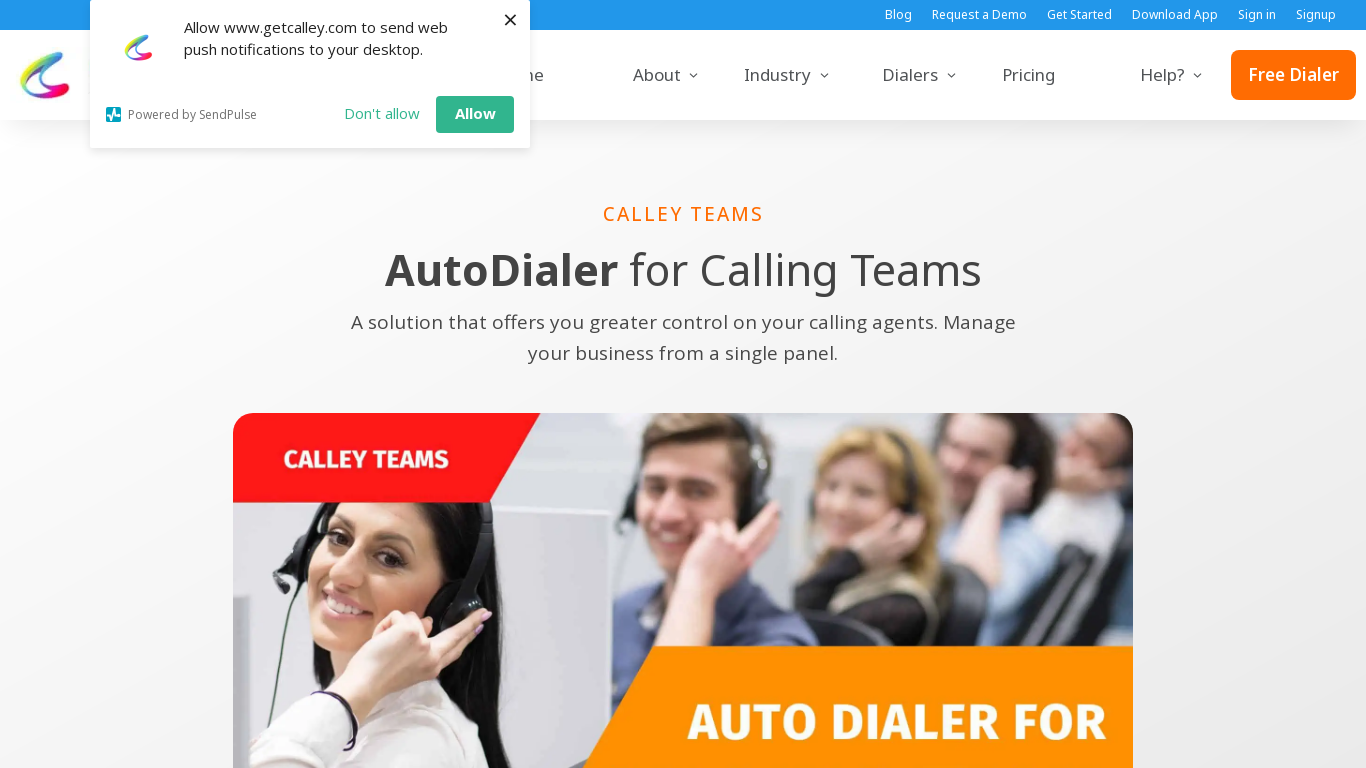

Waited for page to reach networkidle load state
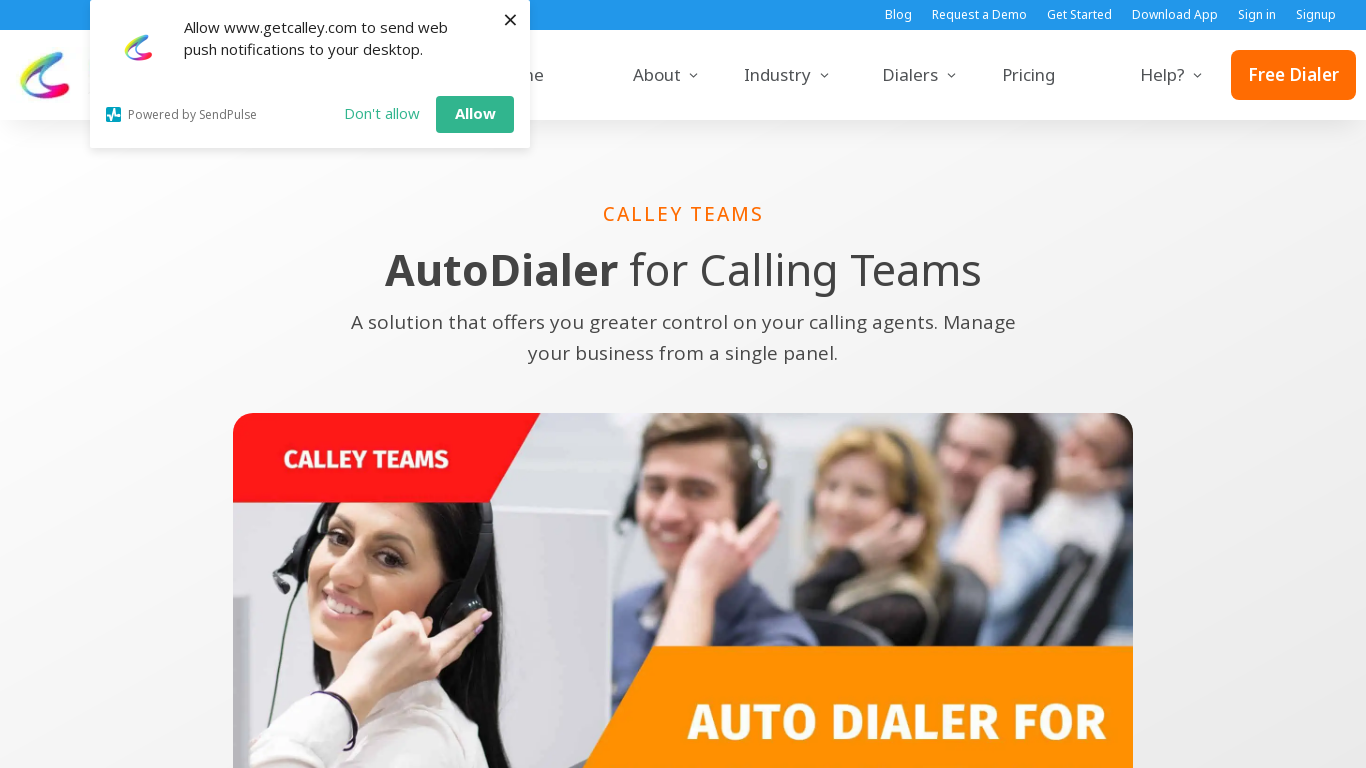

Verified body element is present on Calley Teams Features page
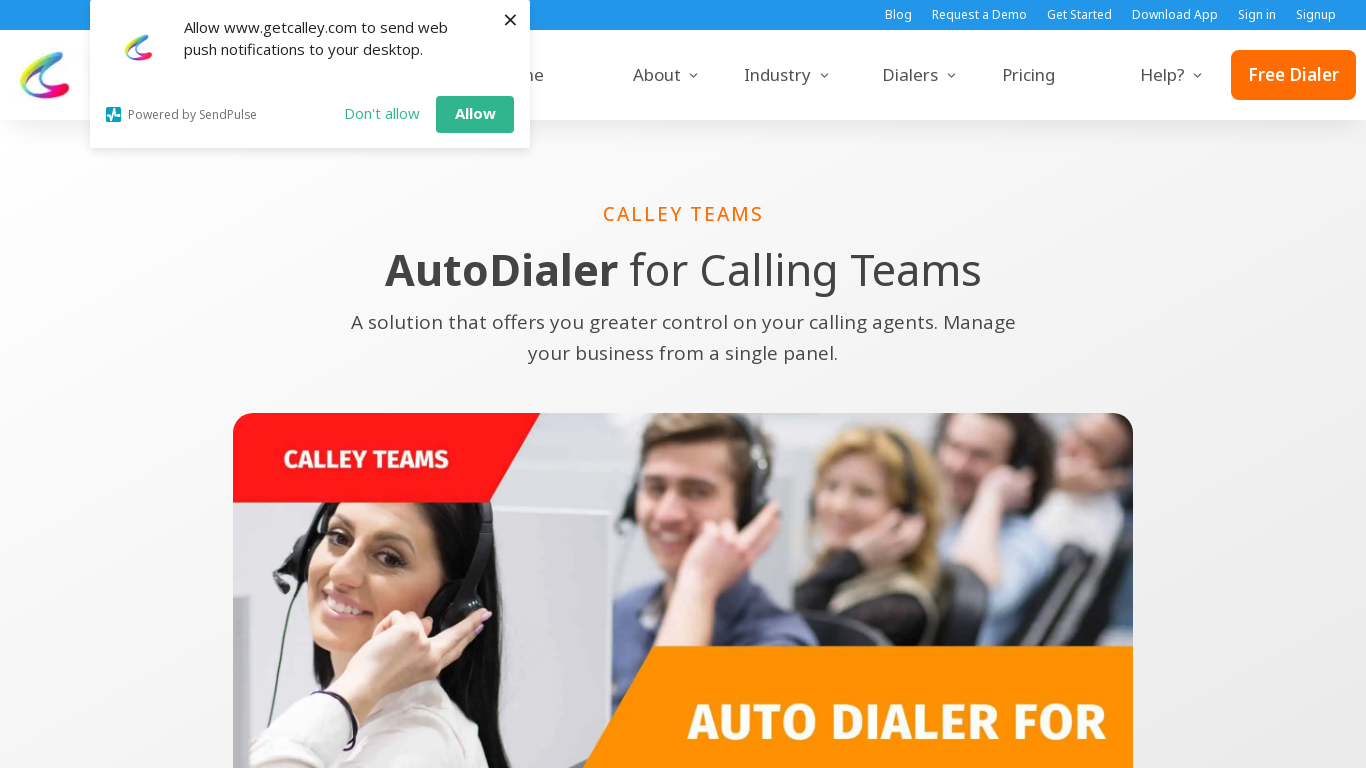

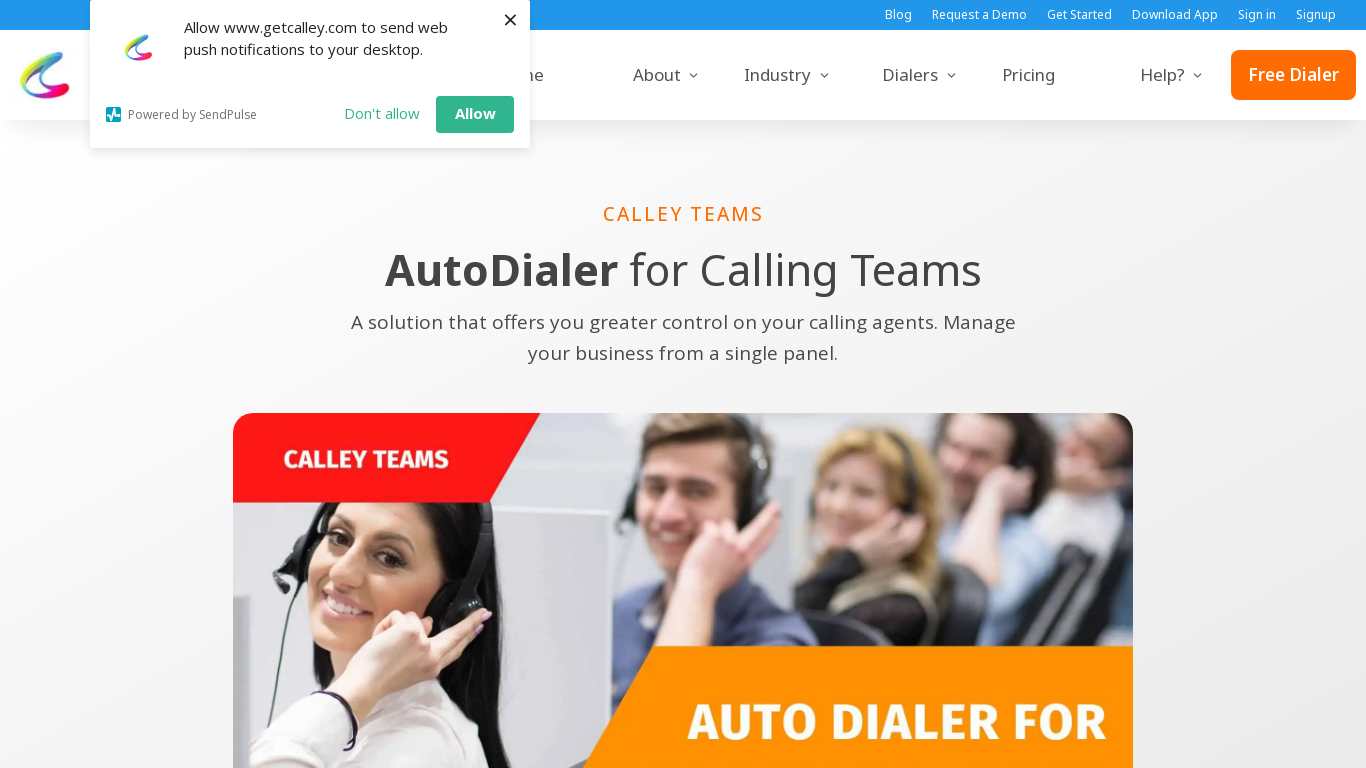